Tests jQuery UI custom dropdown selections for speed and number options

Starting URL: http://jqueryui.com/resources/demos/selectmenu/default.html

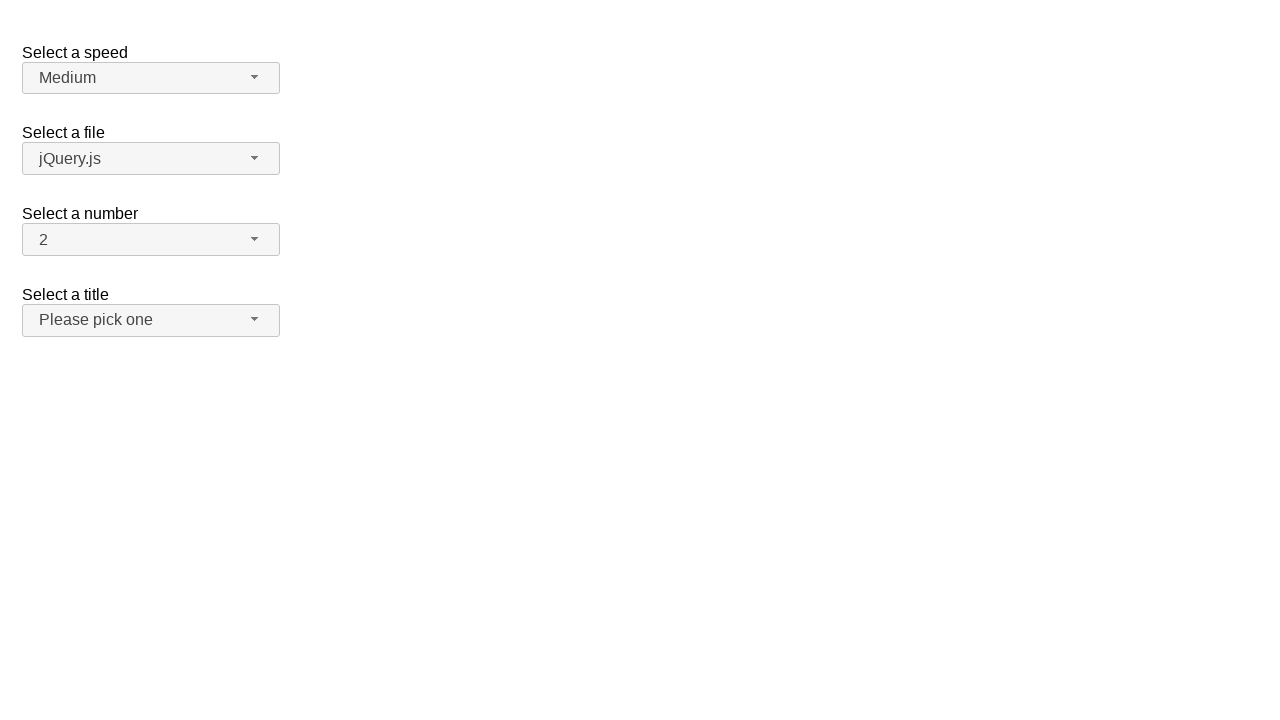

Clicked speed dropdown button at (151, 78) on xpath=//span[@id='speed-button']
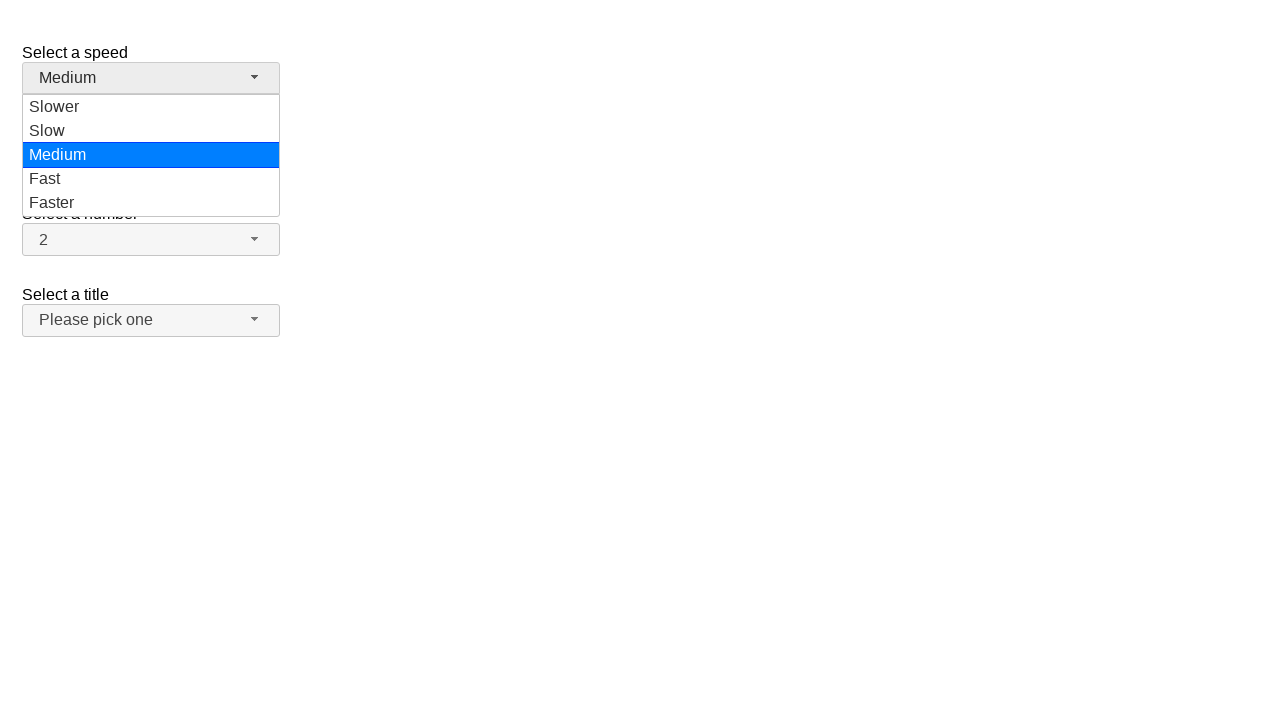

Speed dropdown menu items loaded
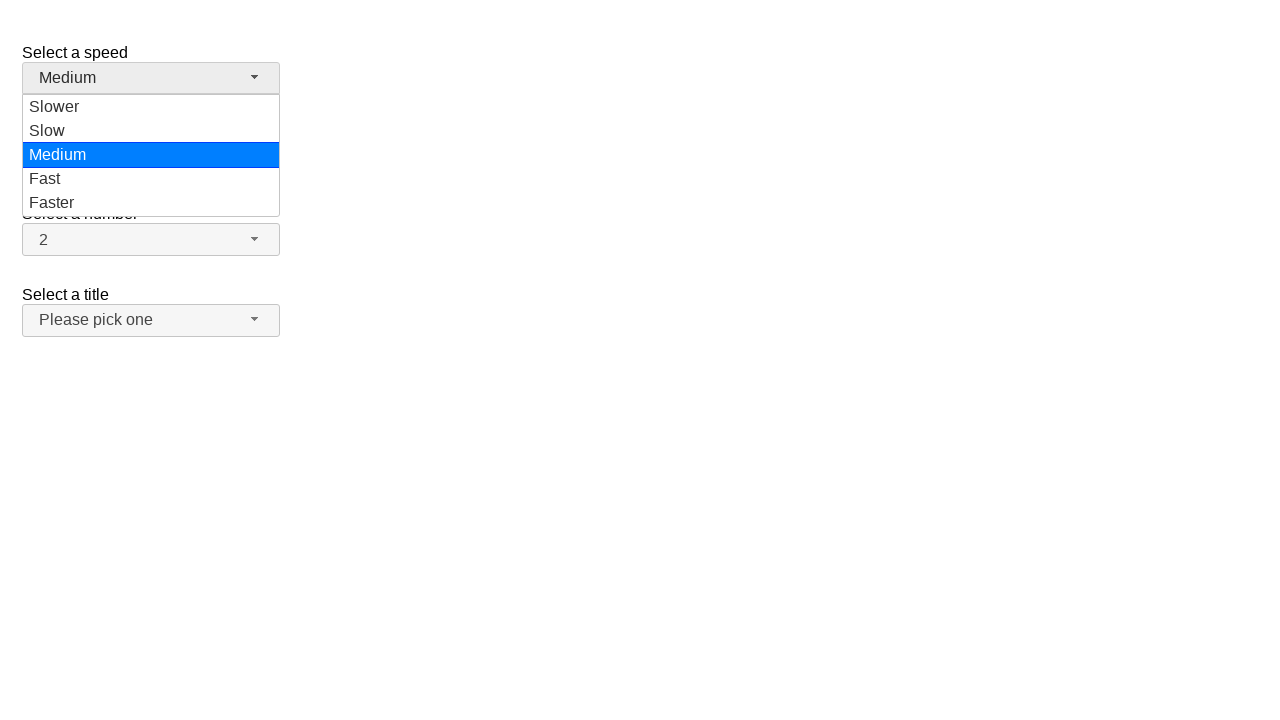

Selected 'Slower' option from speed dropdown at (151, 107) on xpath=//ul[@id='speed-menu']//li[@class='ui-menu-item']//div[text()='Slower']
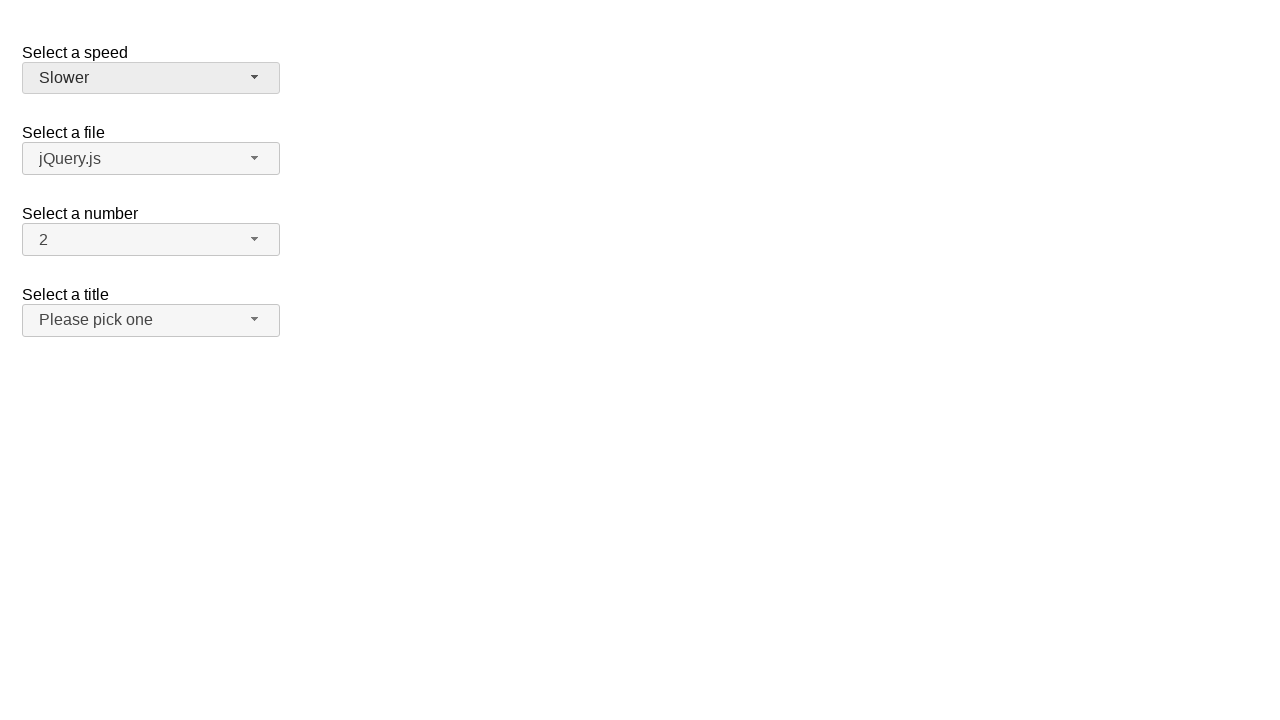

Clicked number dropdown button at (151, 240) on xpath=//span[@id='number-button']
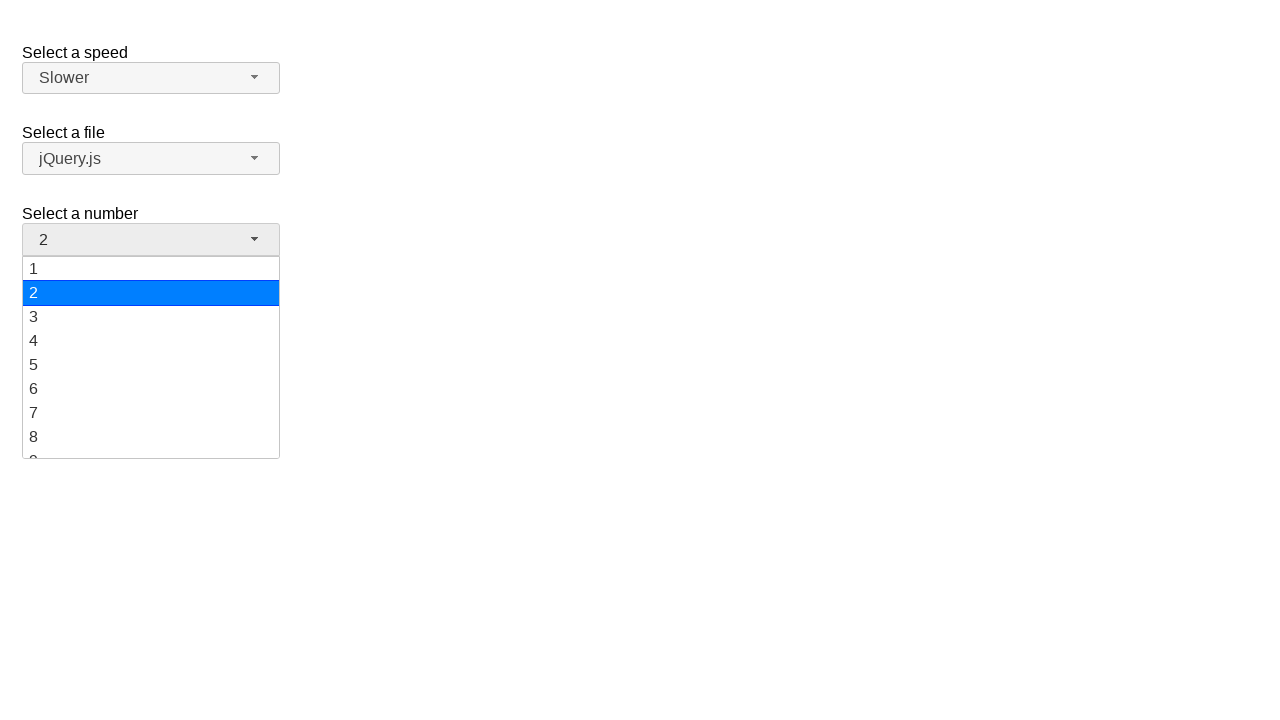

Number dropdown menu items loaded
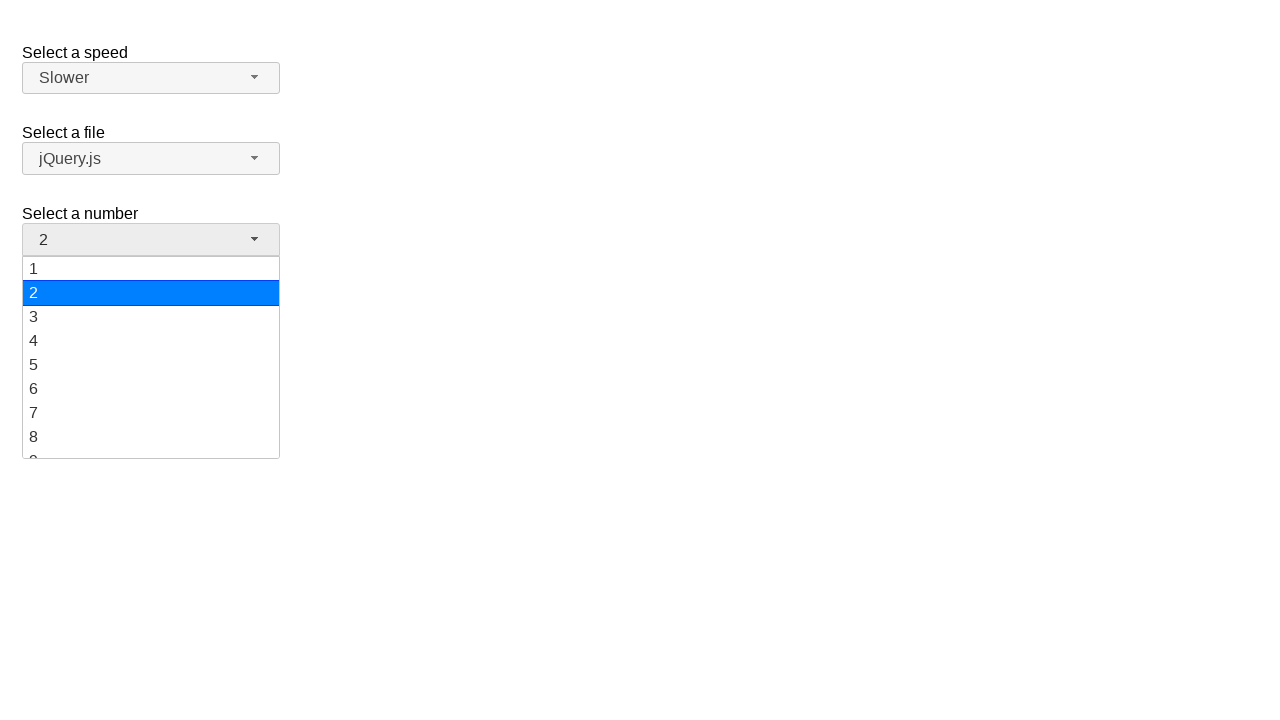

Selected '19' option from number dropdown at (151, 445) on xpath=//ul[@id='number-menu']//li[@class='ui-menu-item']//div[text()='19']
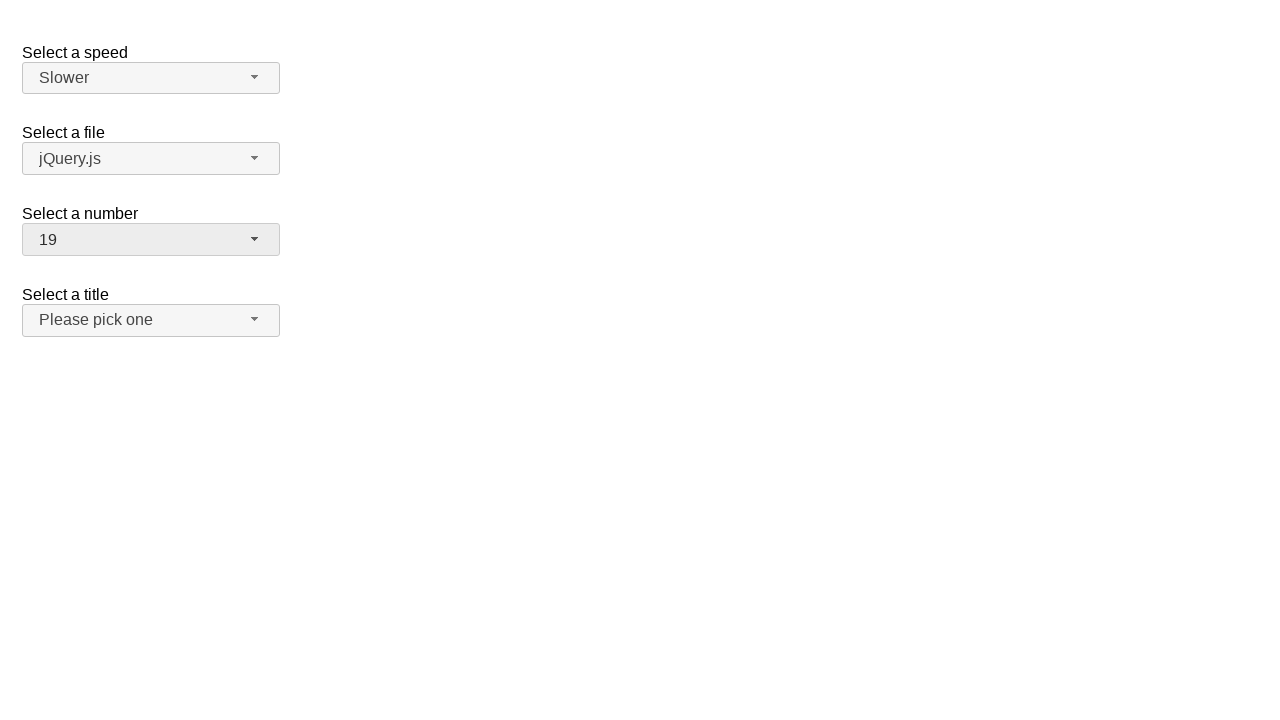

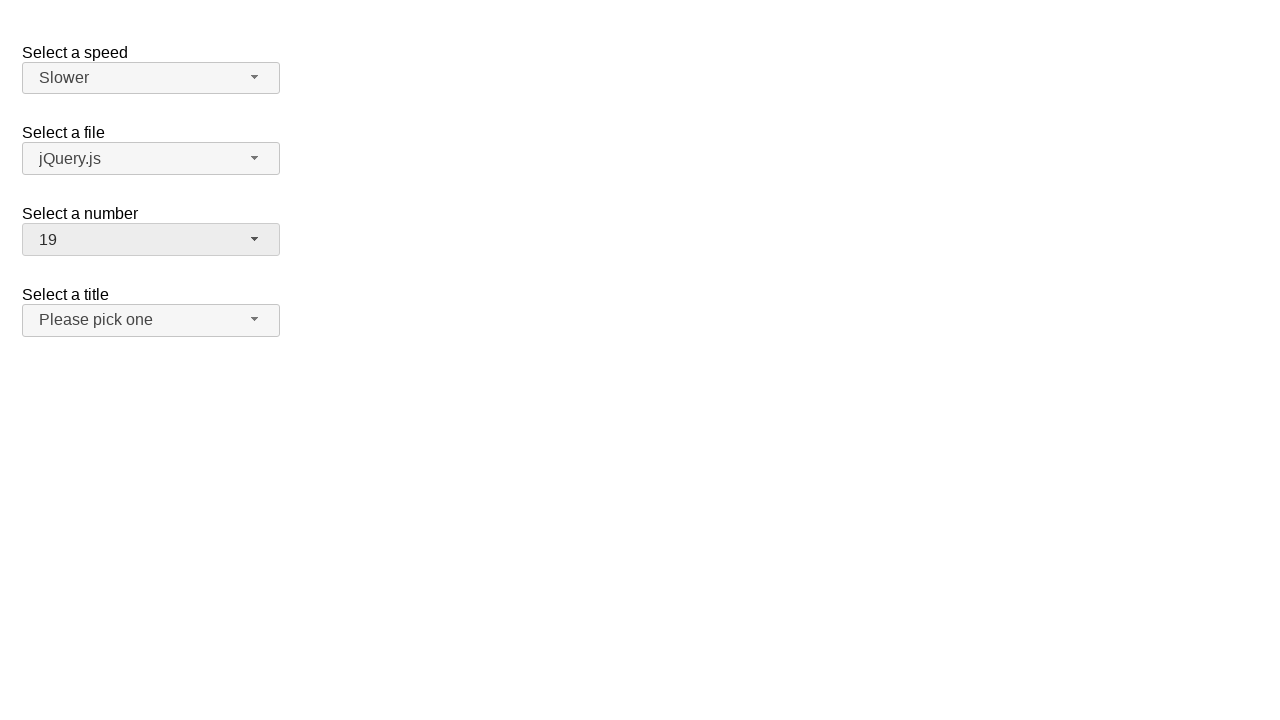